Tests navigation from the training support home page to the about page by clicking the about link and verifying page titles

Starting URL: https://v1.training-support.net

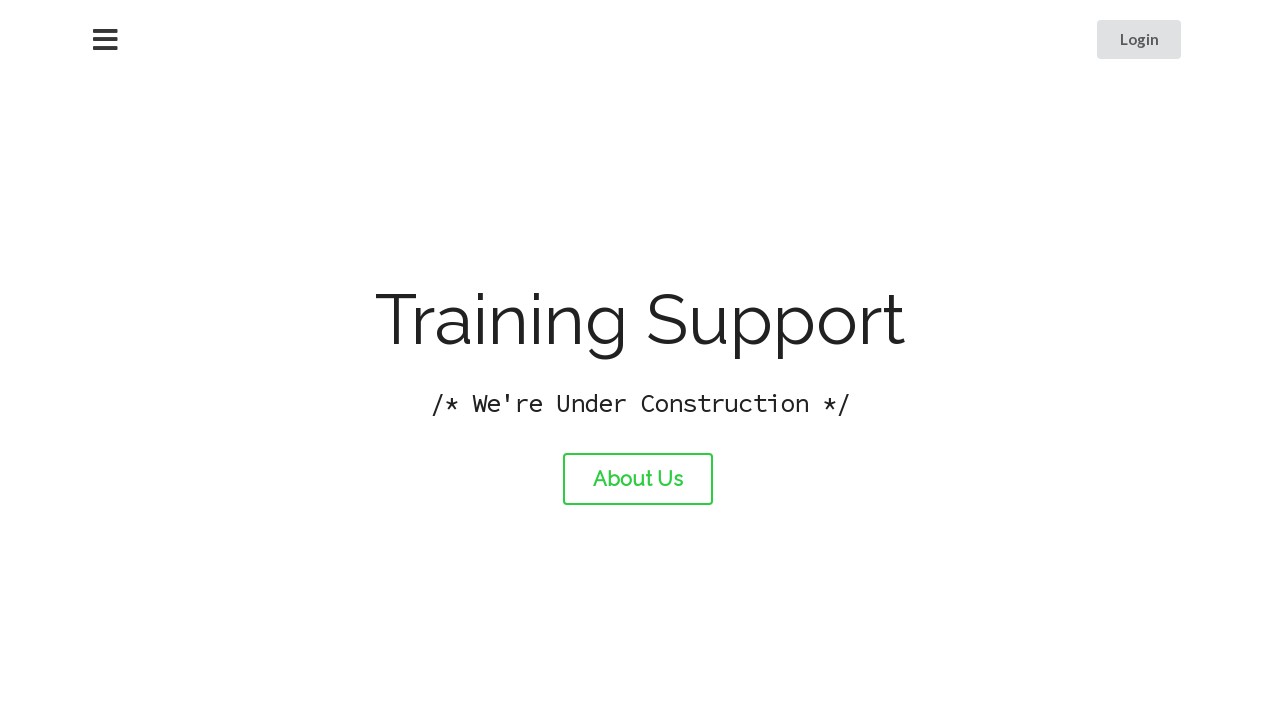

Navigated to Training Support home page
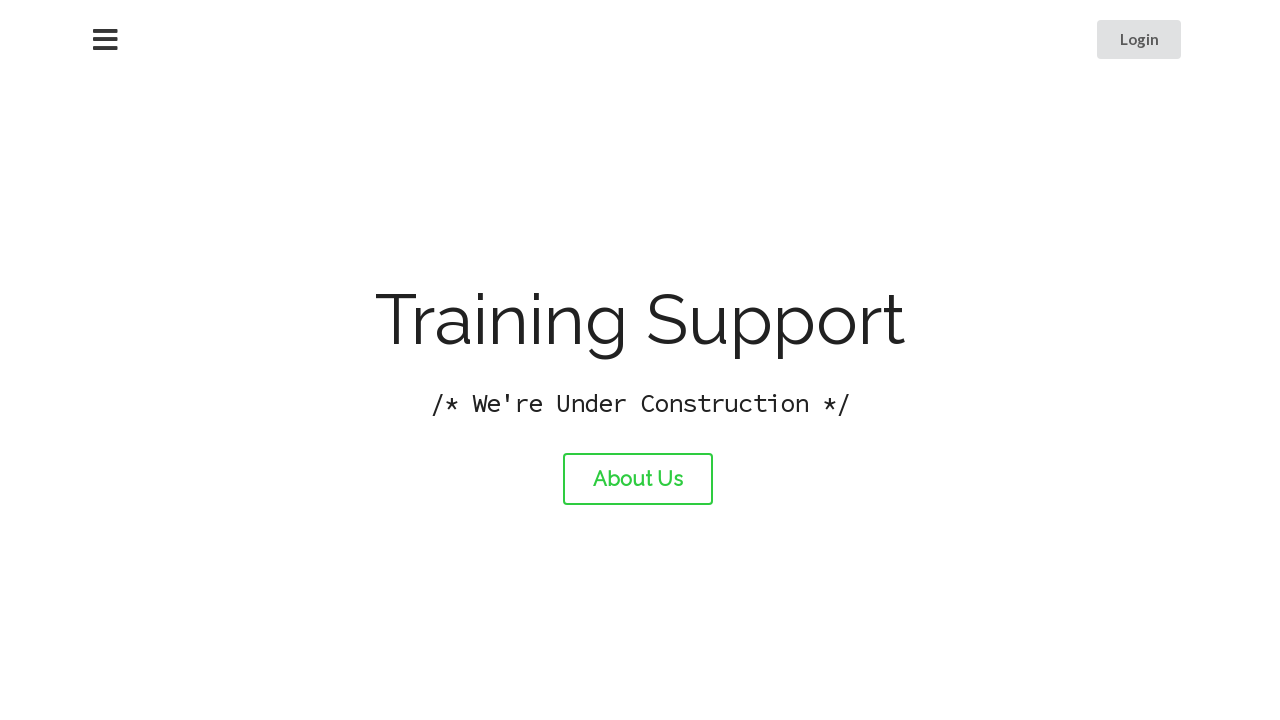

Retrieved initial page title: 'Training Support'
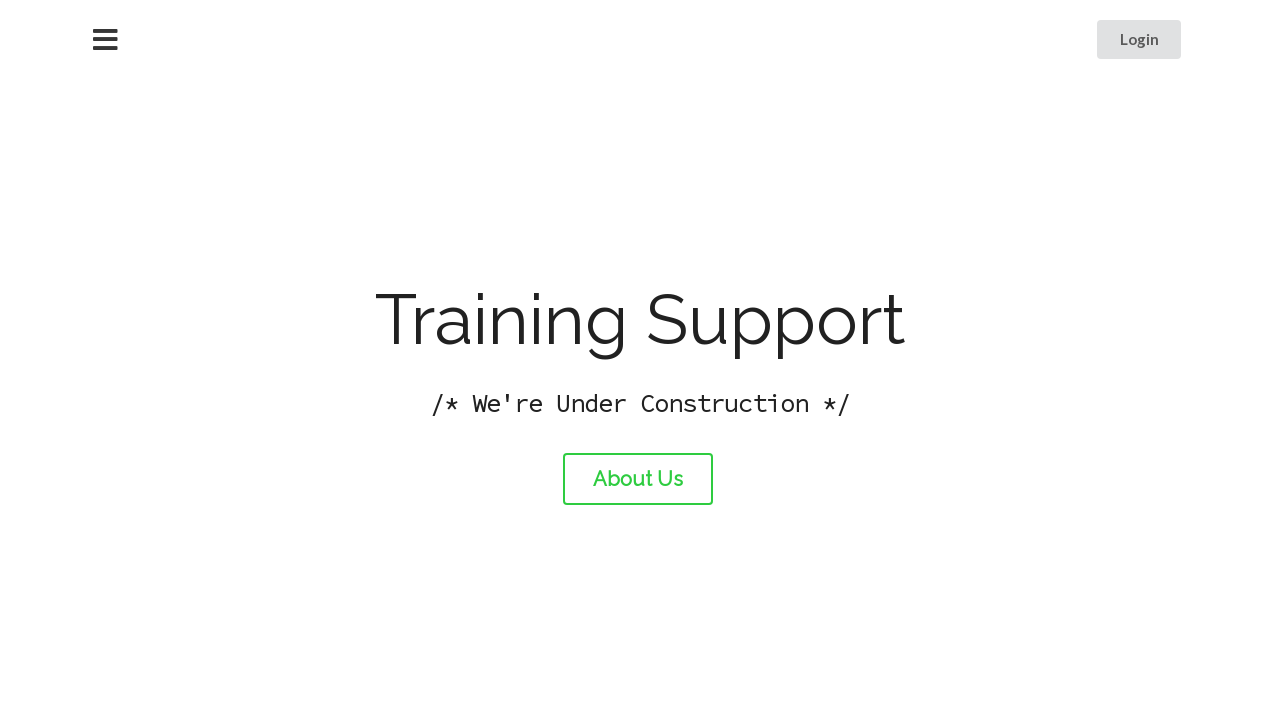

Verified initial page title is 'Training Support'
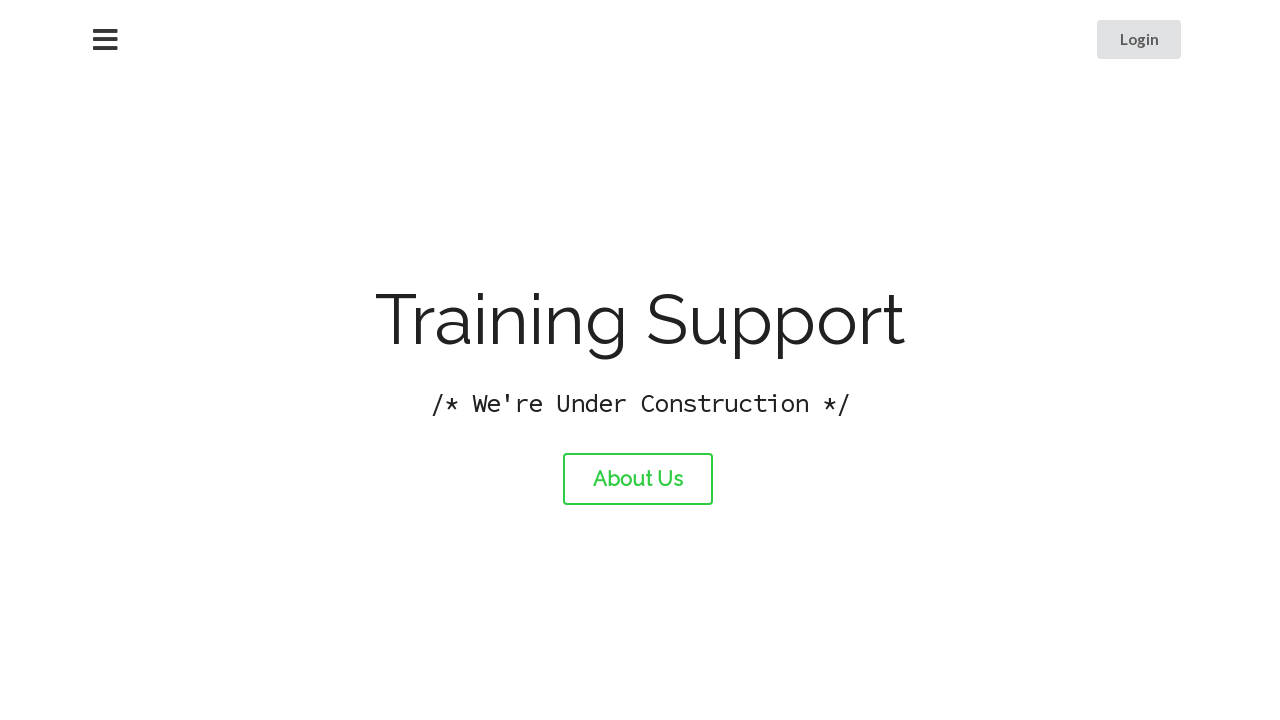

Clicked the About link at (638, 479) on #about-link
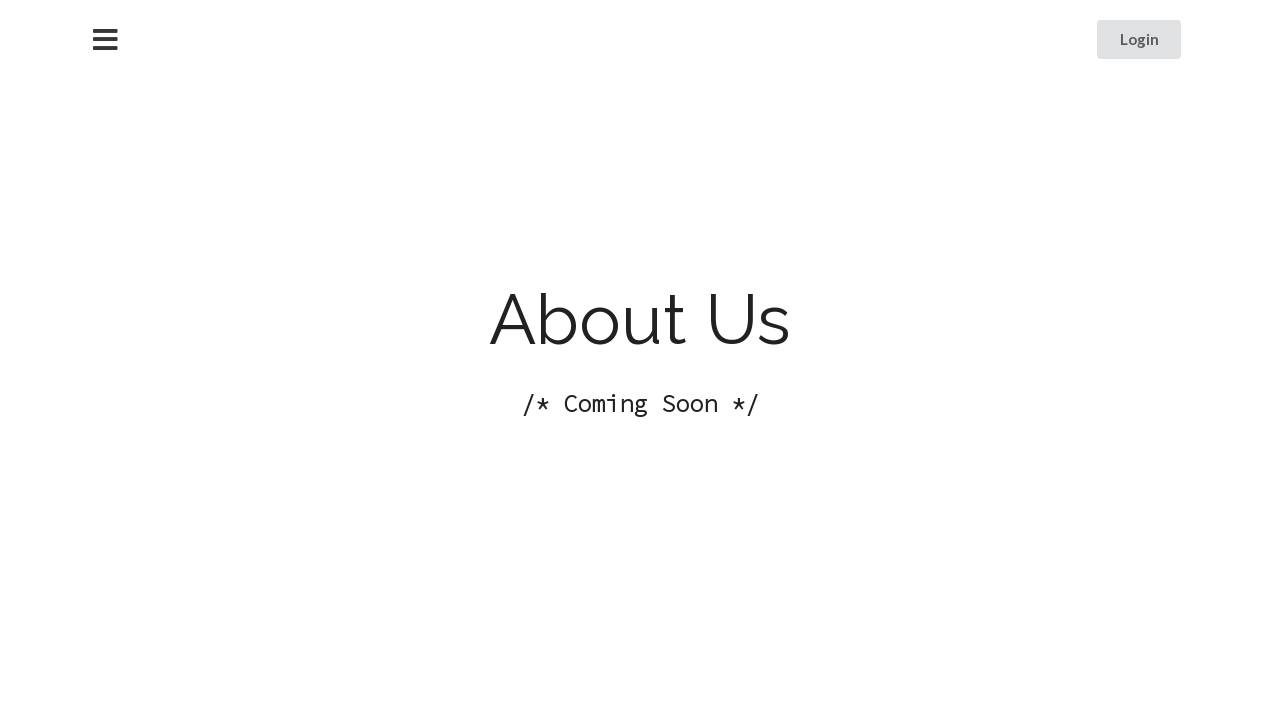

Retrieved new page title: 'About Training Support'
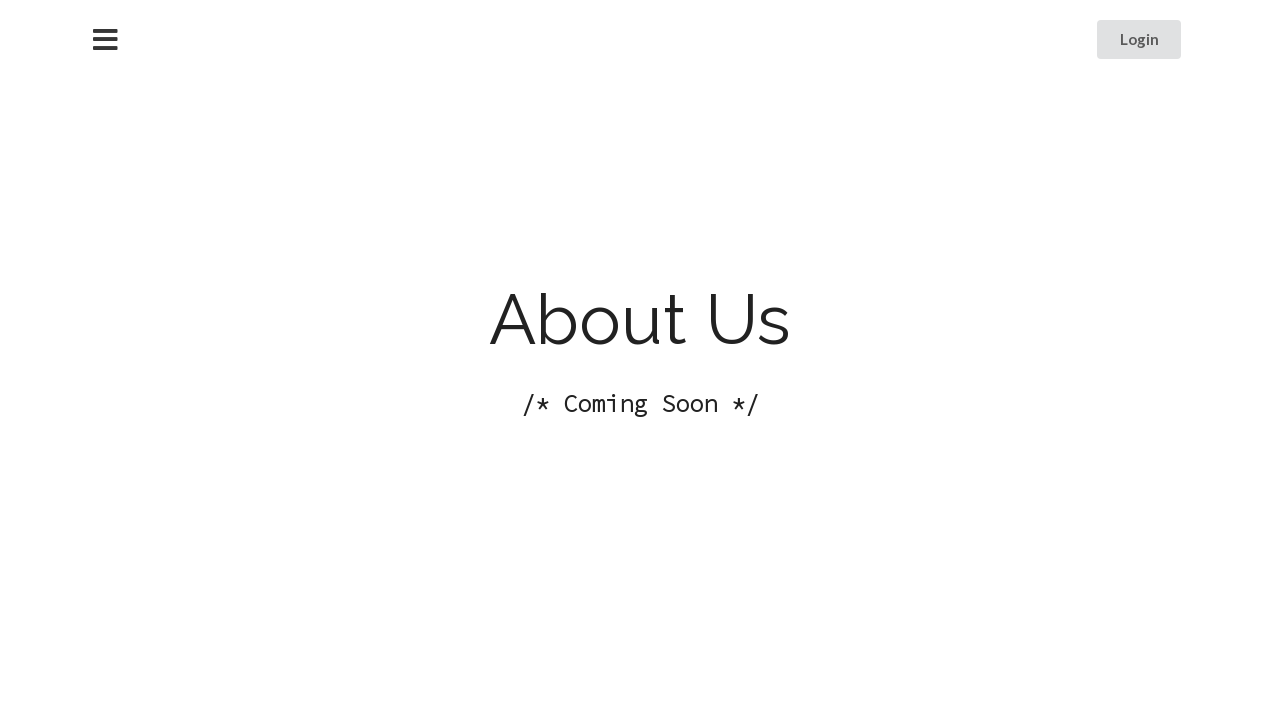

Verified new page title is 'About Training Support'
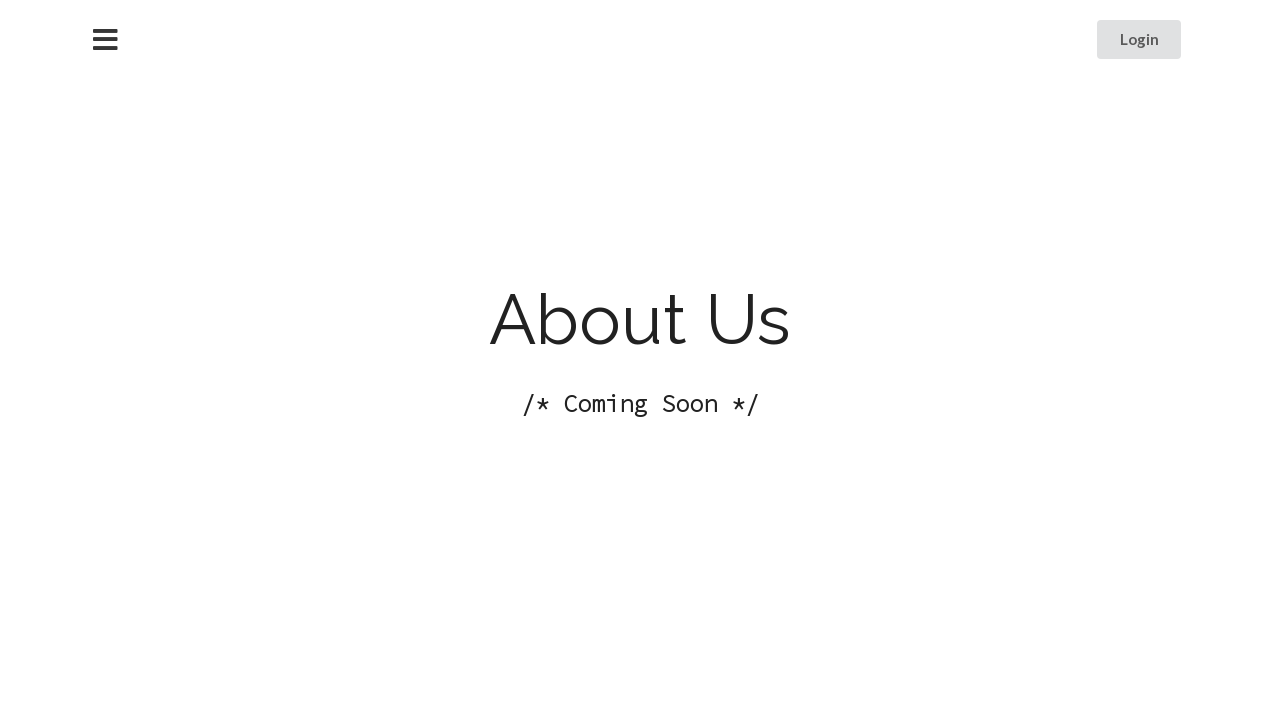

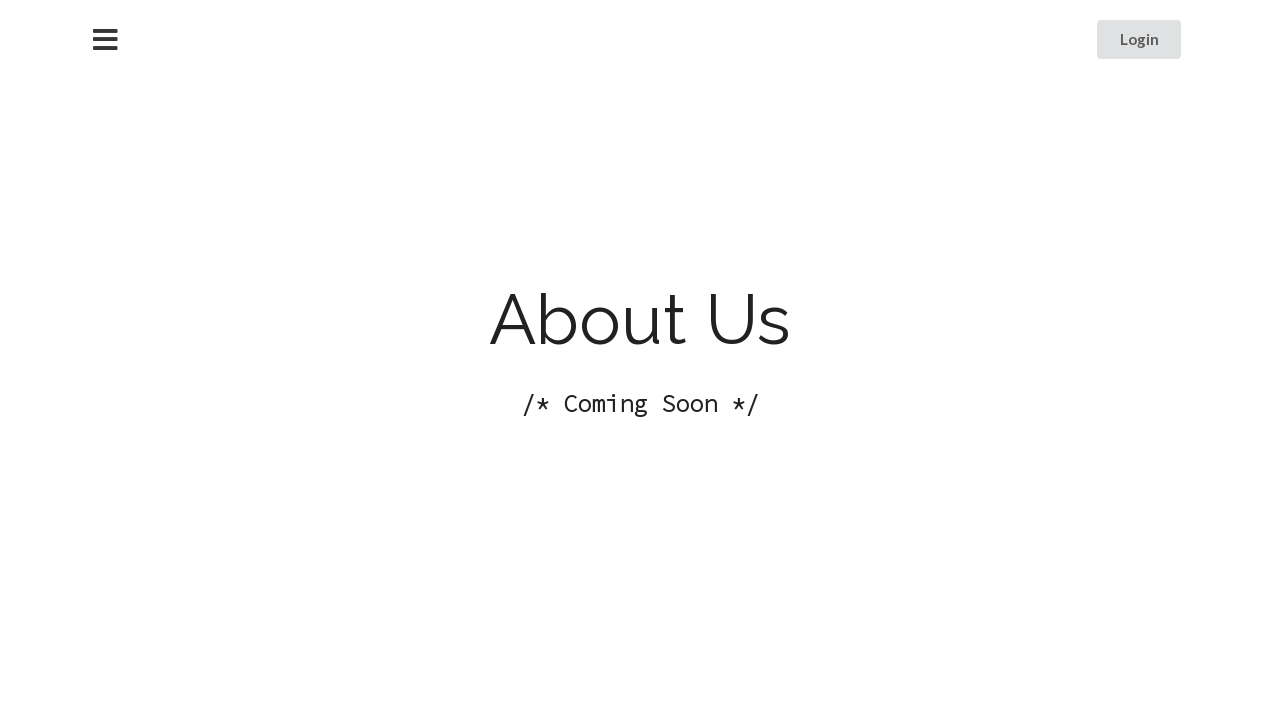